Navigates to the Training Support homepage and clicks on the About Us link

Starting URL: https://v1.training-support.net/

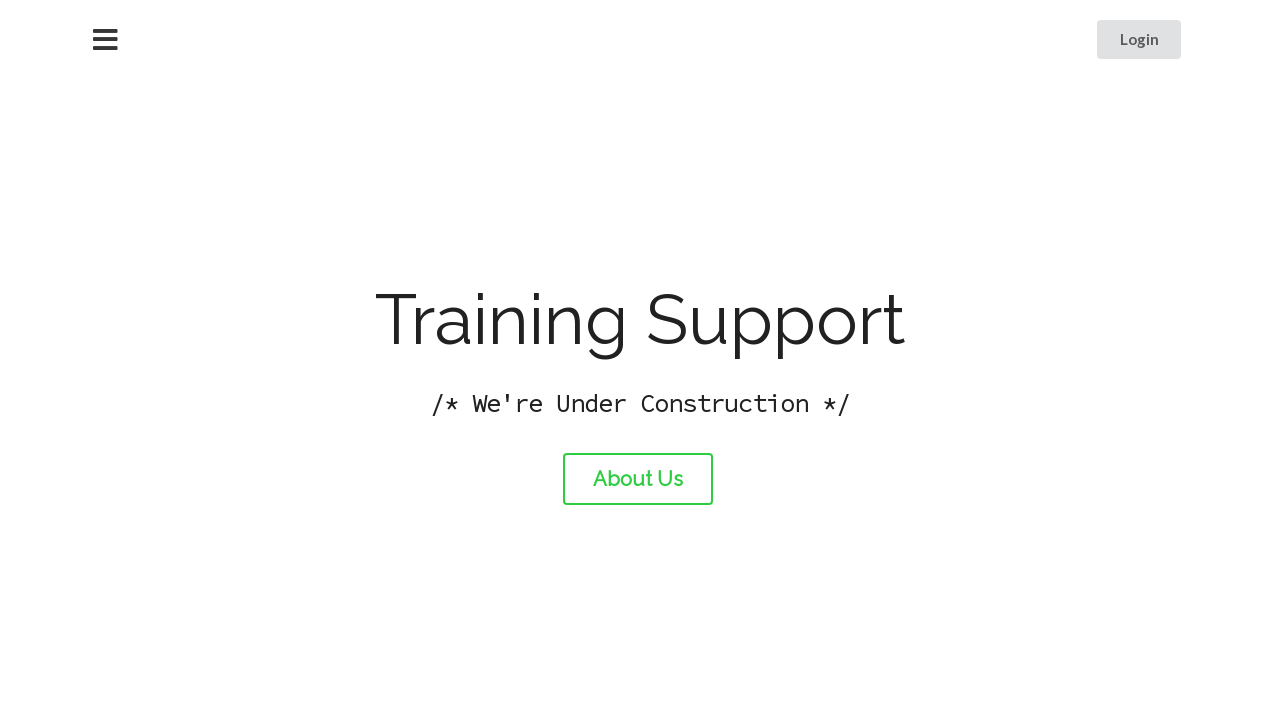

Navigated to Training Support homepage
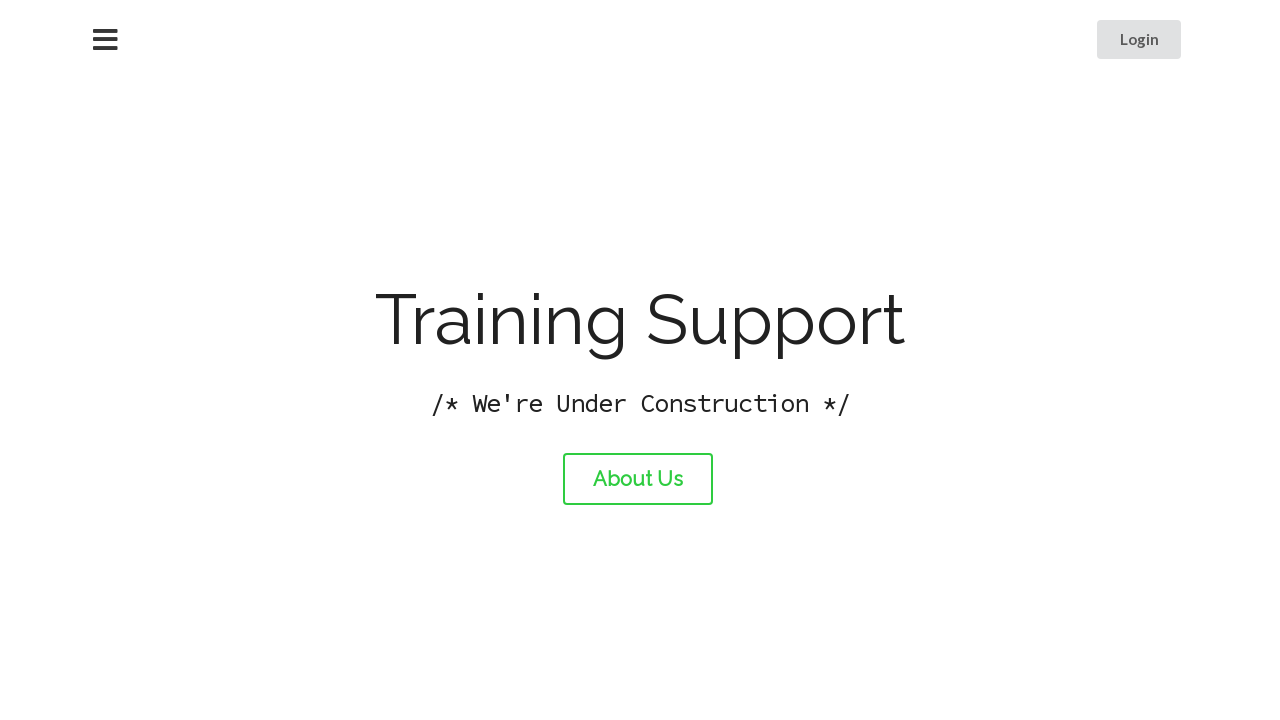

Clicked on About Us link at (638, 479) on #about-link
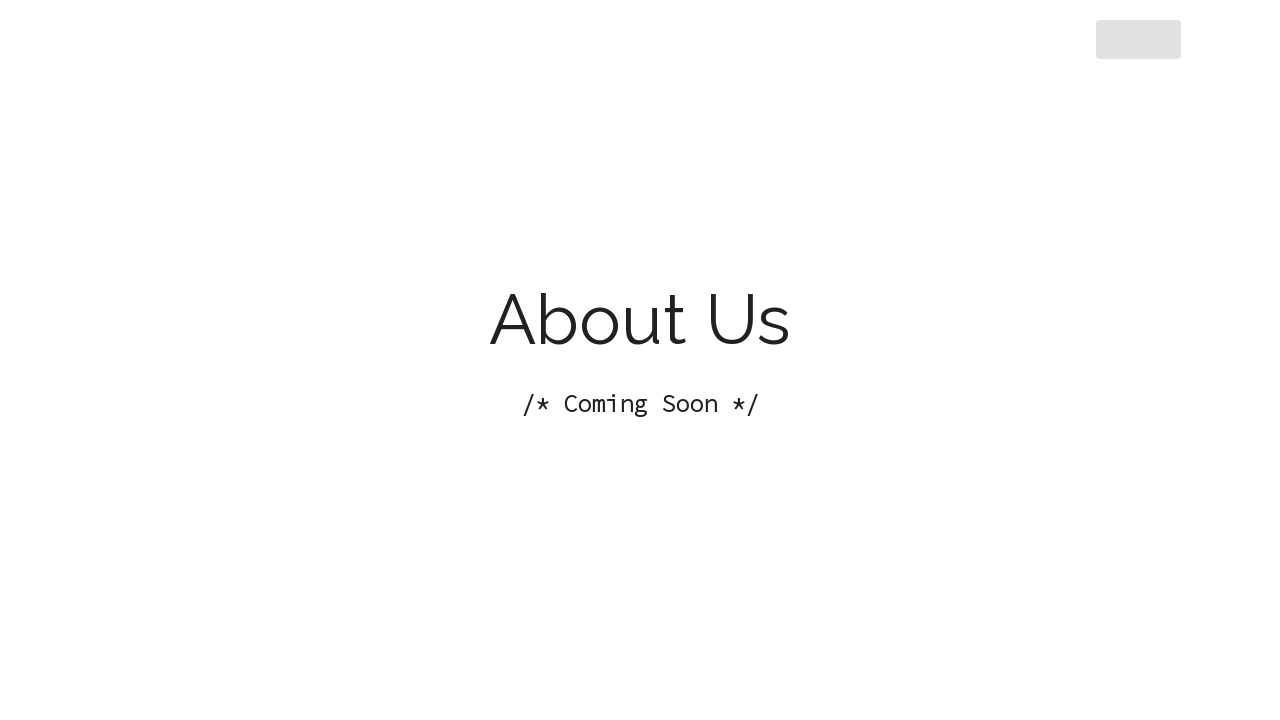

Page navigation completed and network idle
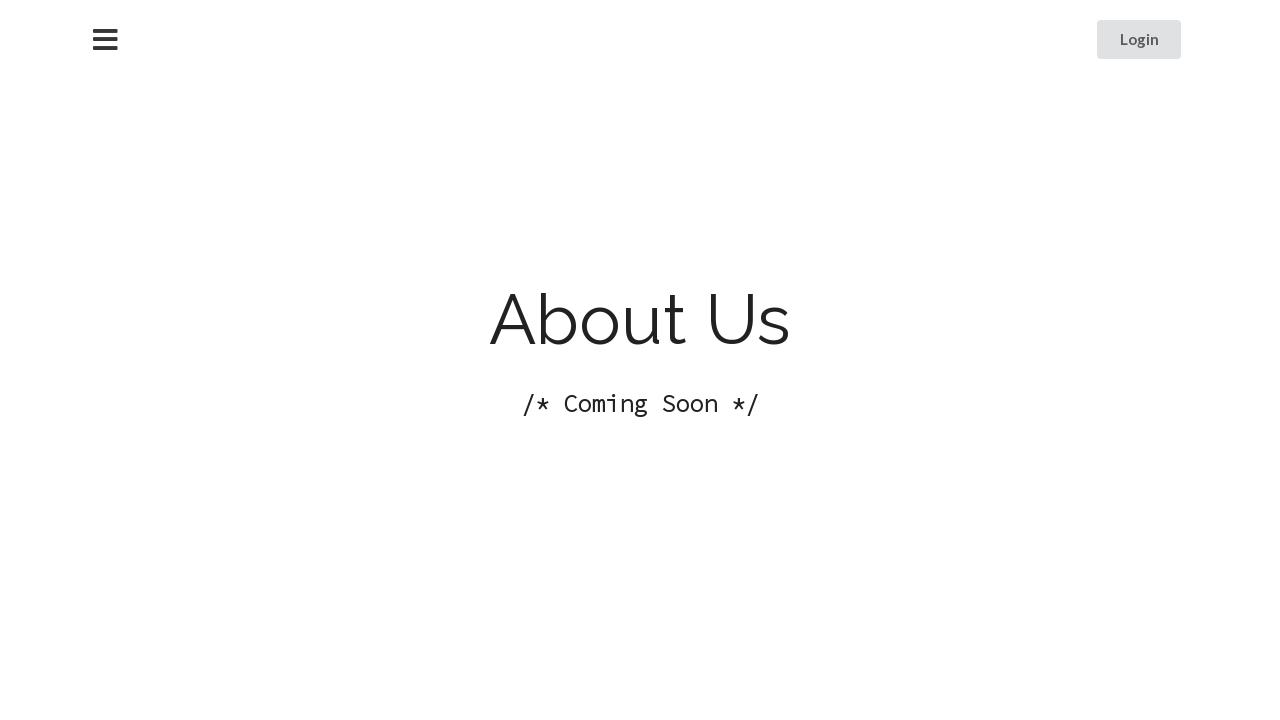

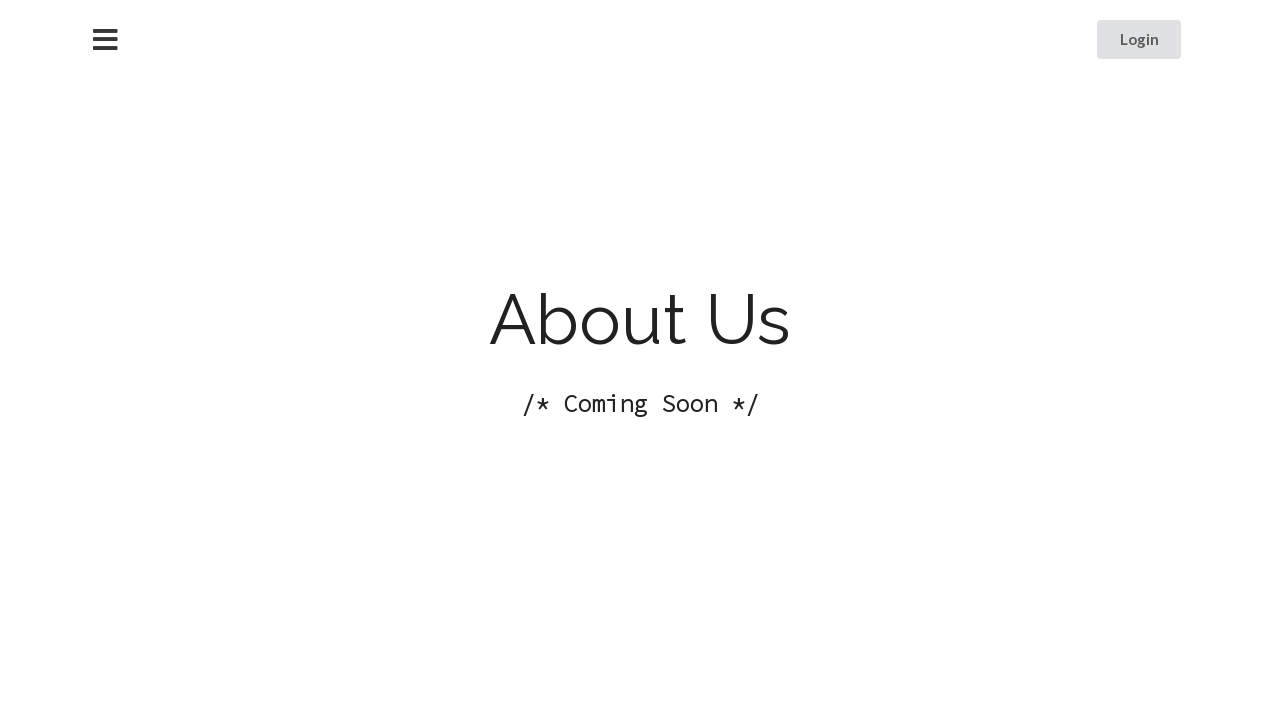